Tests dynamic properties page by waiting for a button to become enabled after 5 seconds and verifying it is clickable.

Starting URL: https://demoqa.com/dynamic-properties

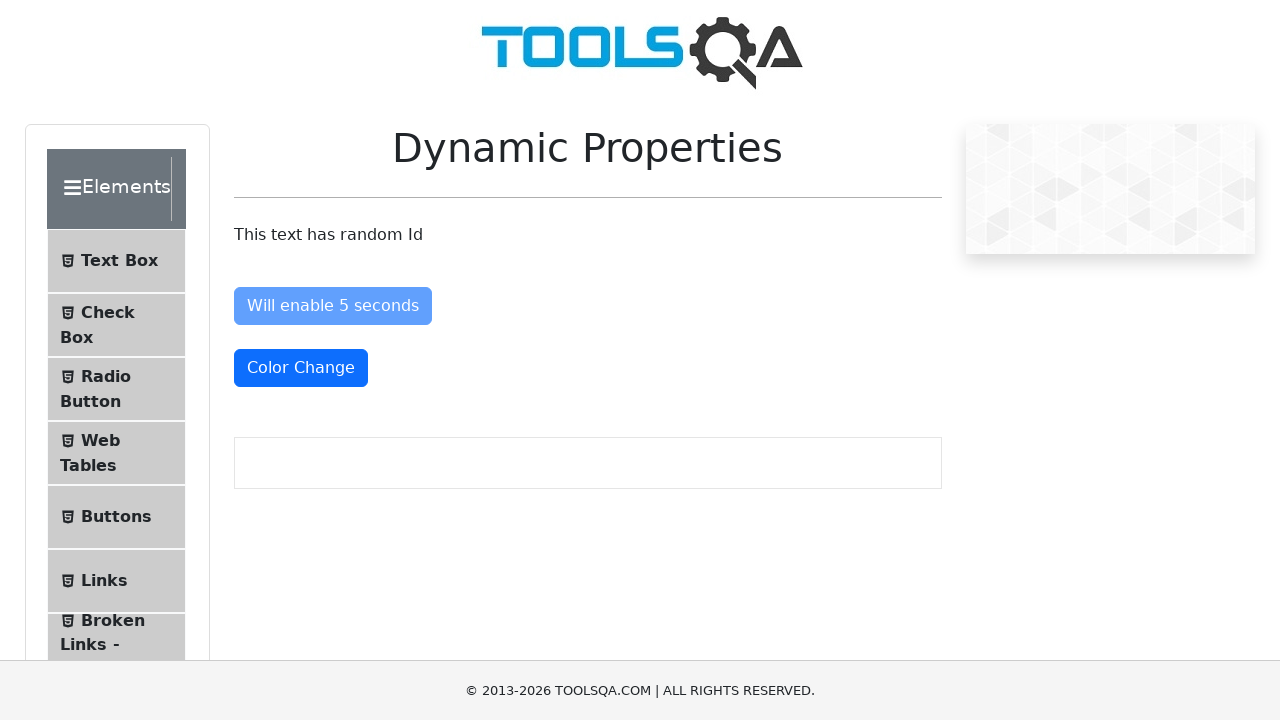

Waited for 'Will enable 5 seconds' button to become enabled after 5 seconds
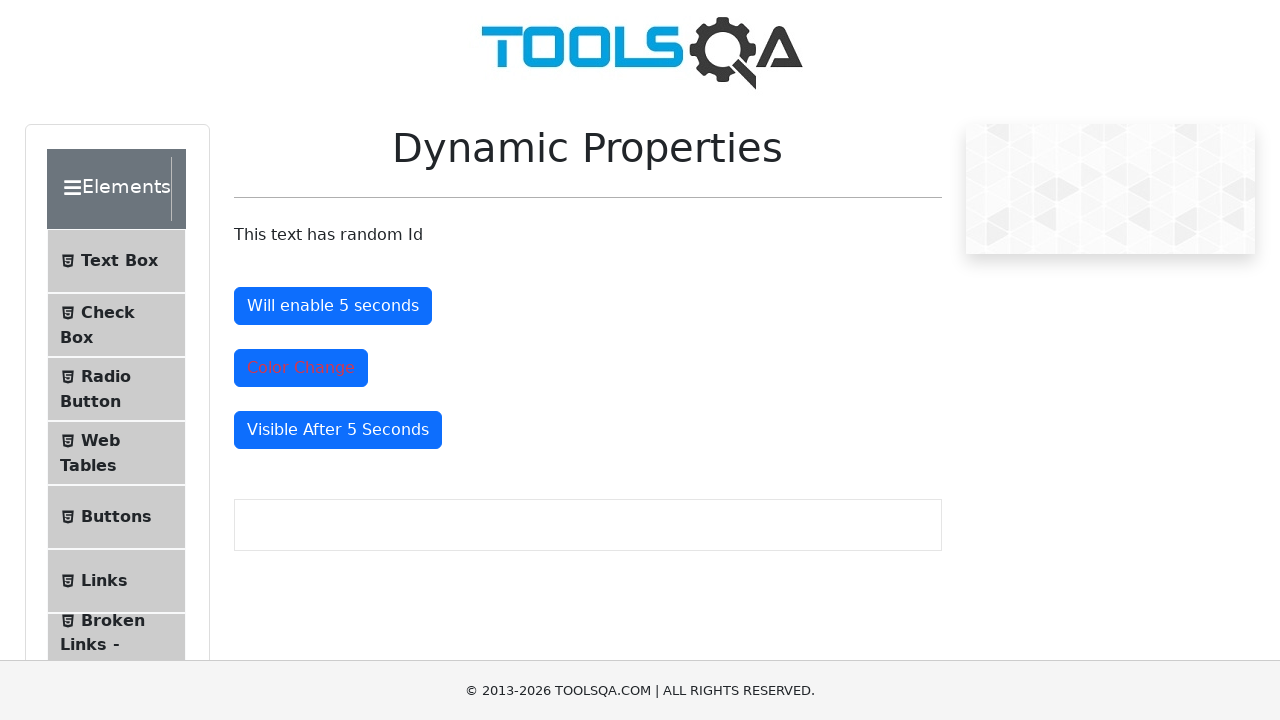

Verified button is enabled and clickable
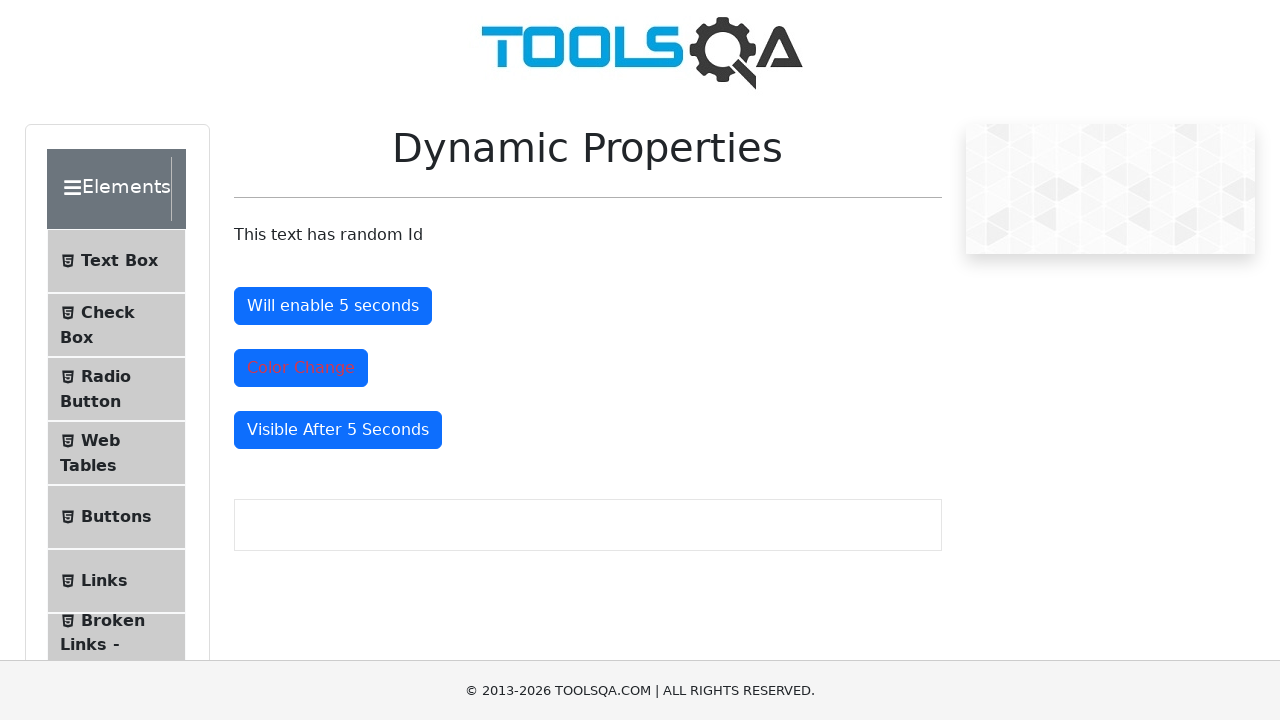

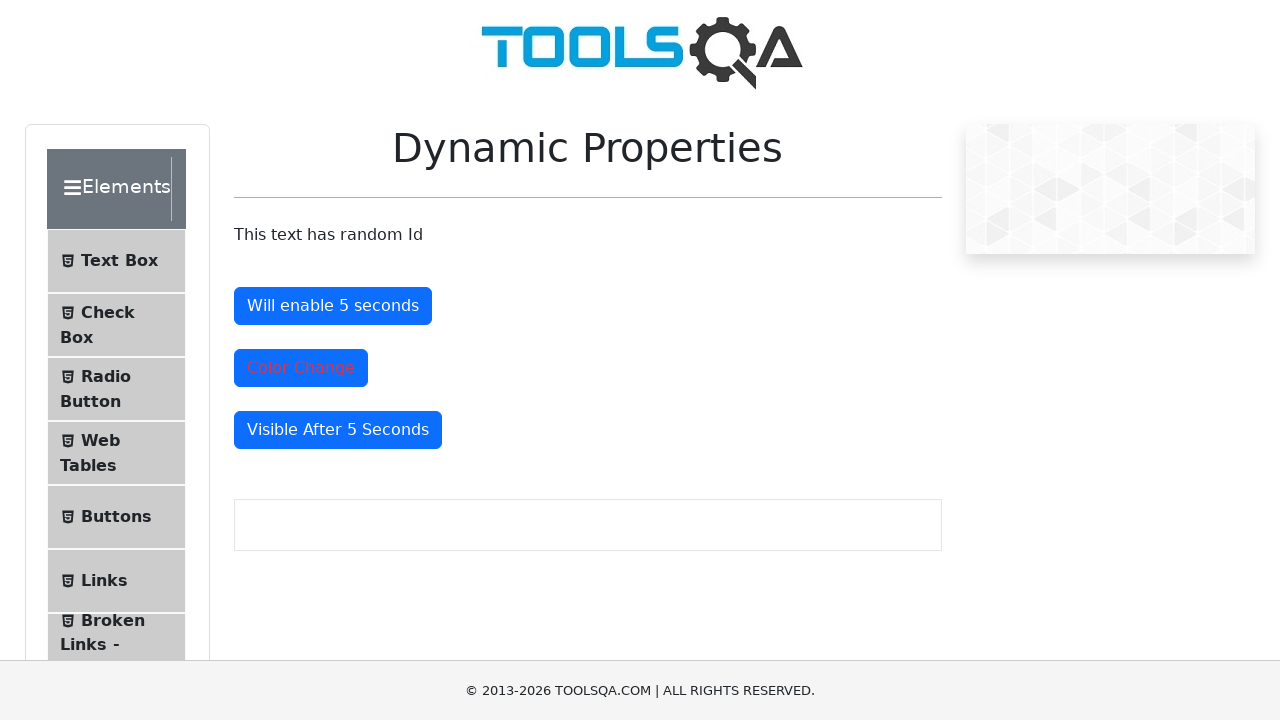